Verifies that the lead element contains "Welcome, friend," text

Starting URL: https://cs1632ex.herokuapp.com/

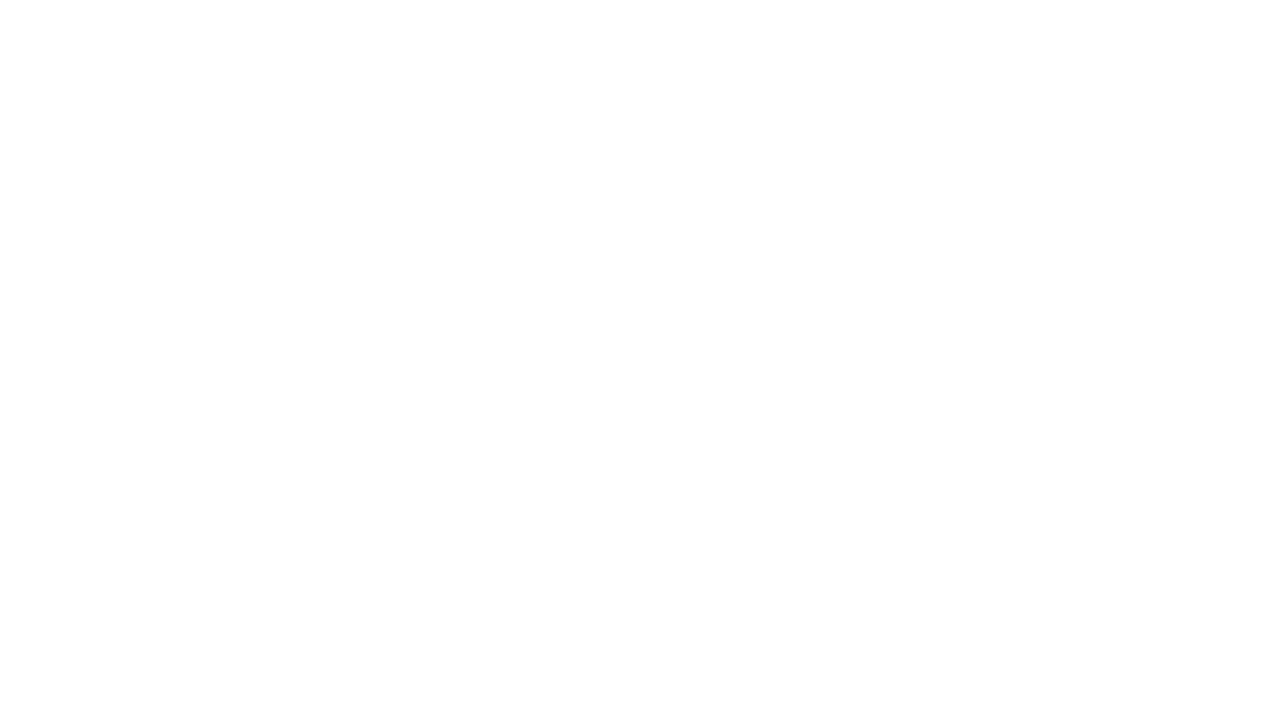

Filled search field with 'rice'
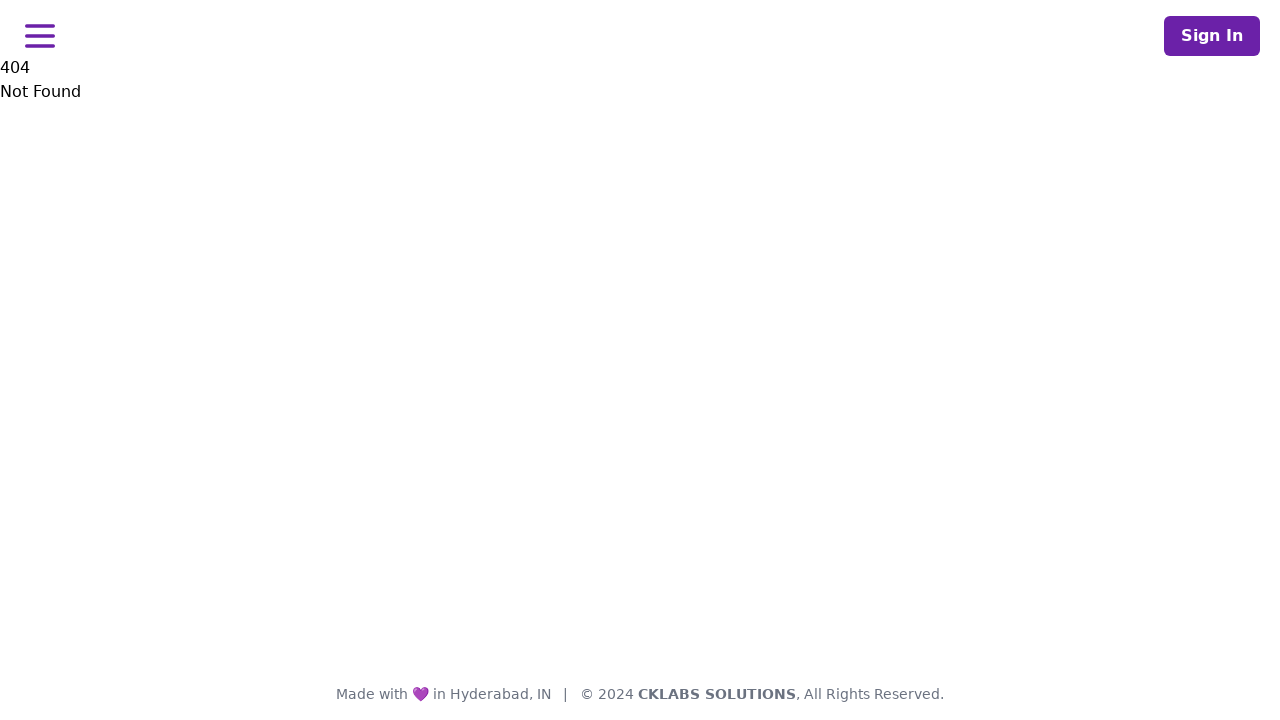

Waited 1000ms for table filter to apply
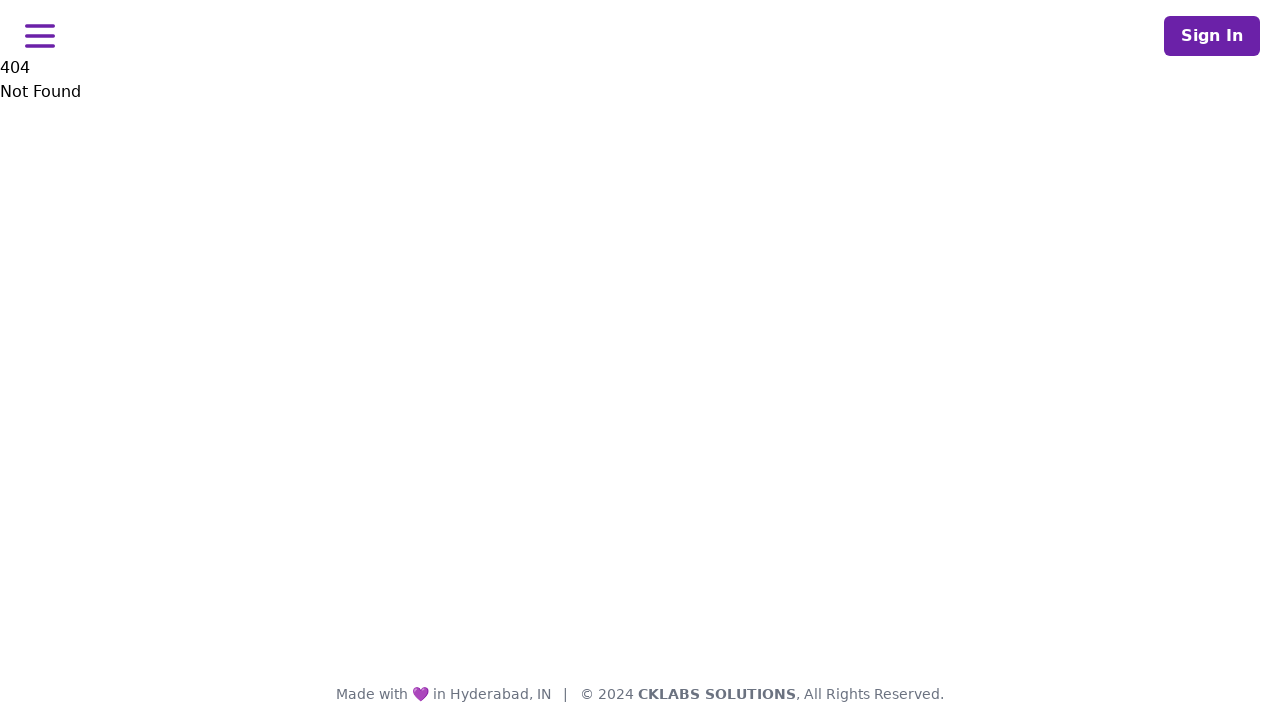

Retrieved all filtered table items from first column
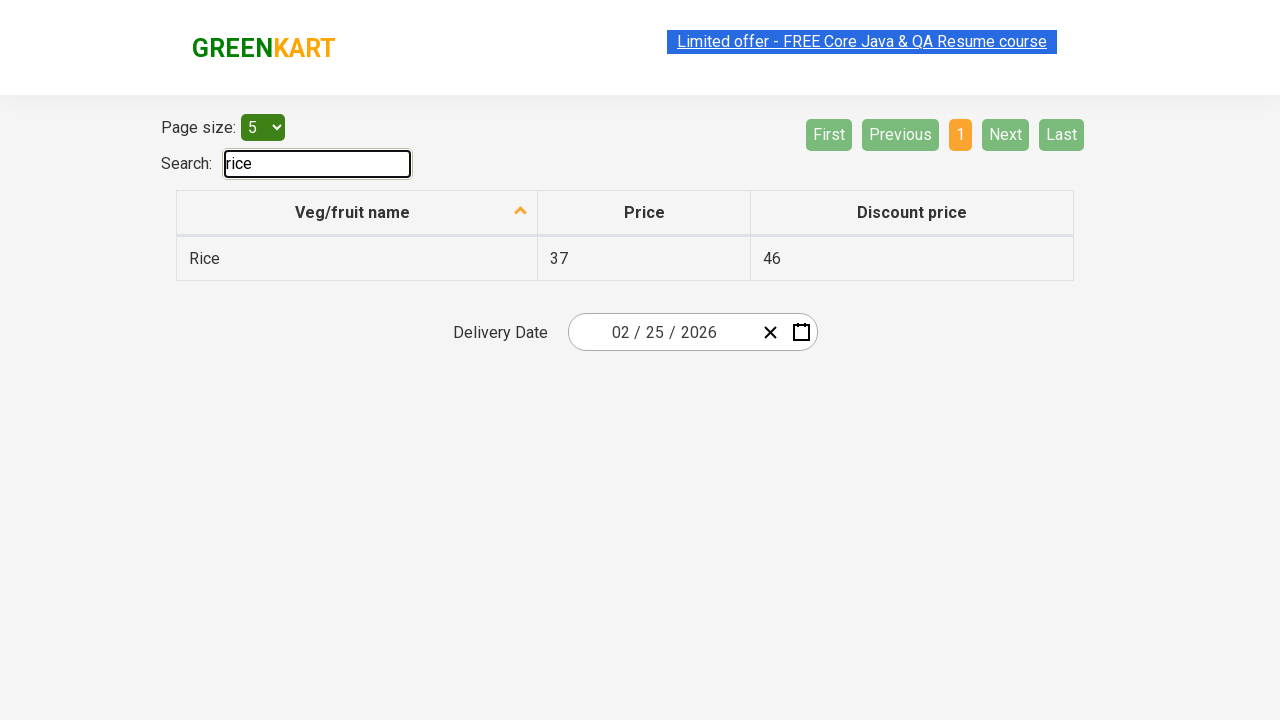

Verified filtered item 'Rice' contains 'rice'
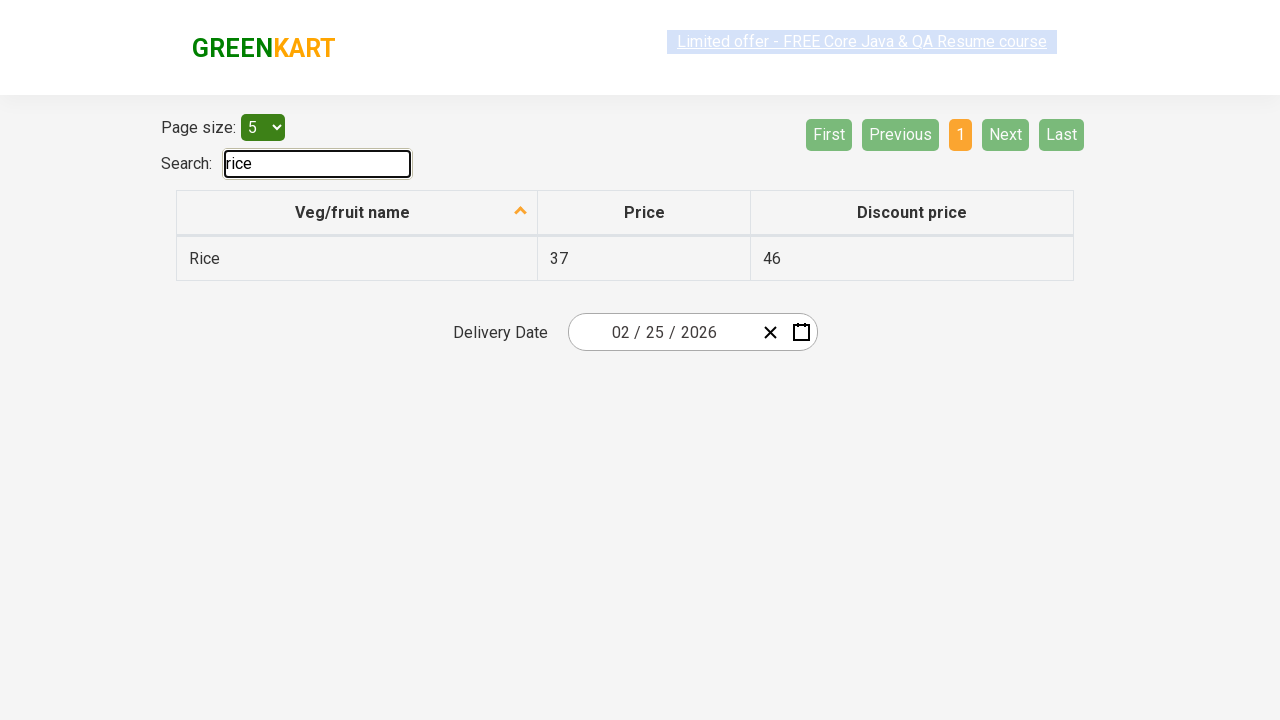

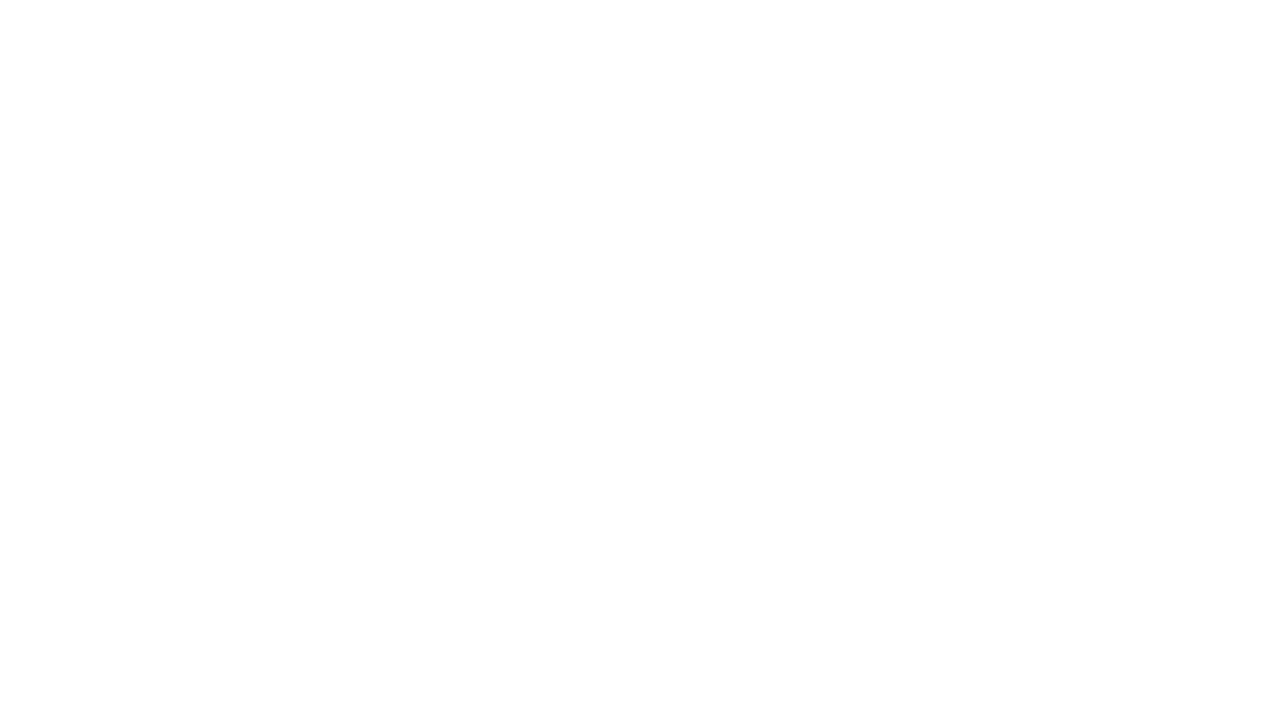